Tests autocomplete widget functionality by typing a letter, waiting for suggestions to appear, selecting a random option from the dropdown, and verifying the selection is reflected in the input field.

Starting URL: https://seleniumui.moderntester.pl/autocomplete.php

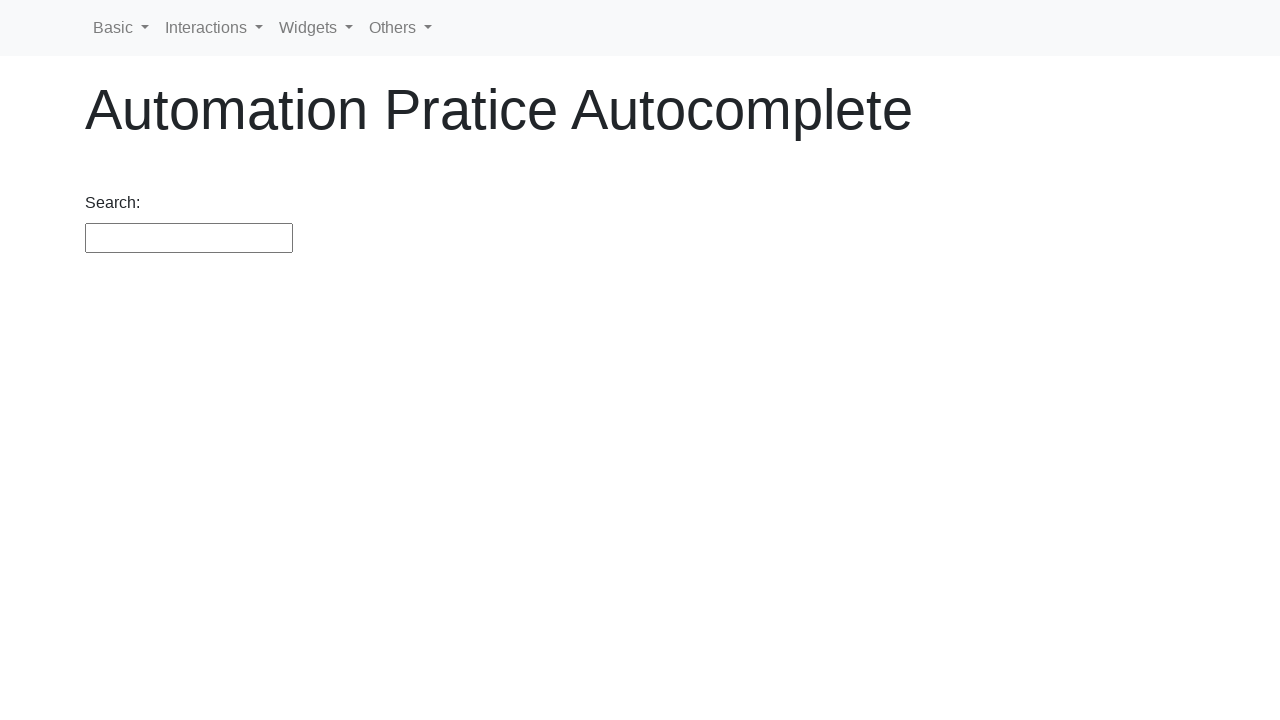

Typed 'a' in the autocomplete search field on #search
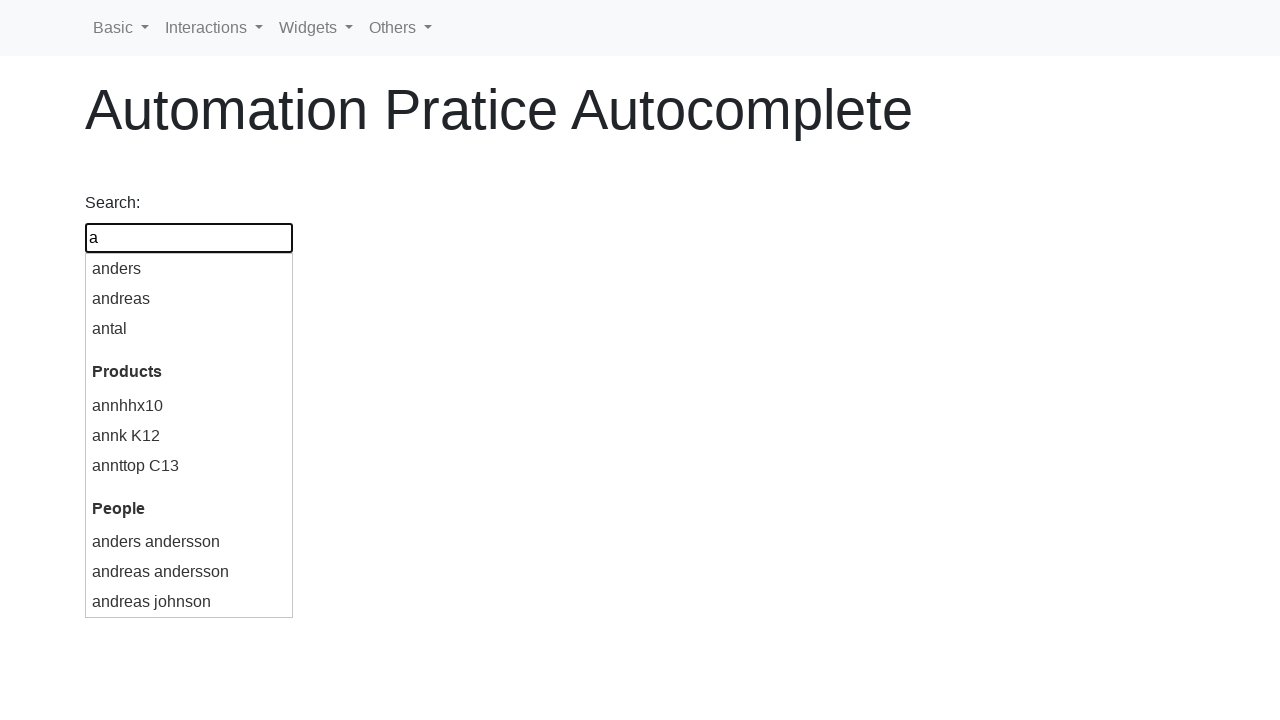

Autocomplete suggestions appeared
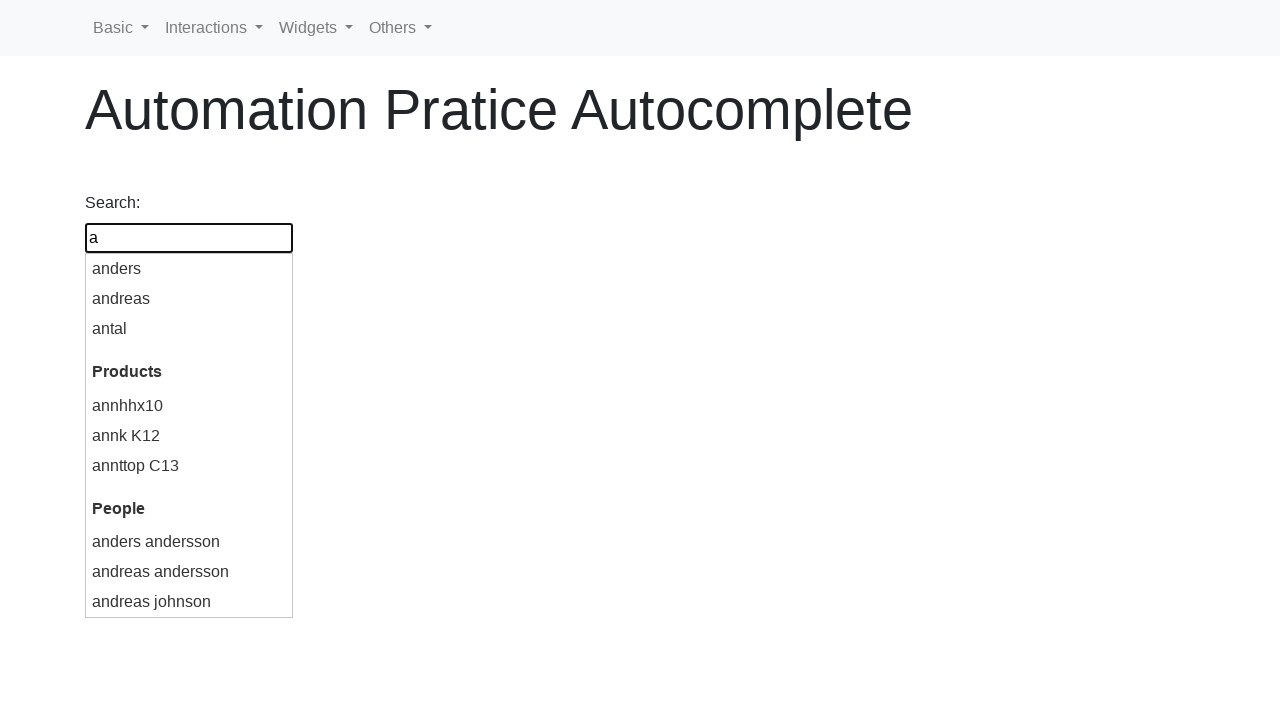

Retrieved all autocomplete suggestions (9 options found)
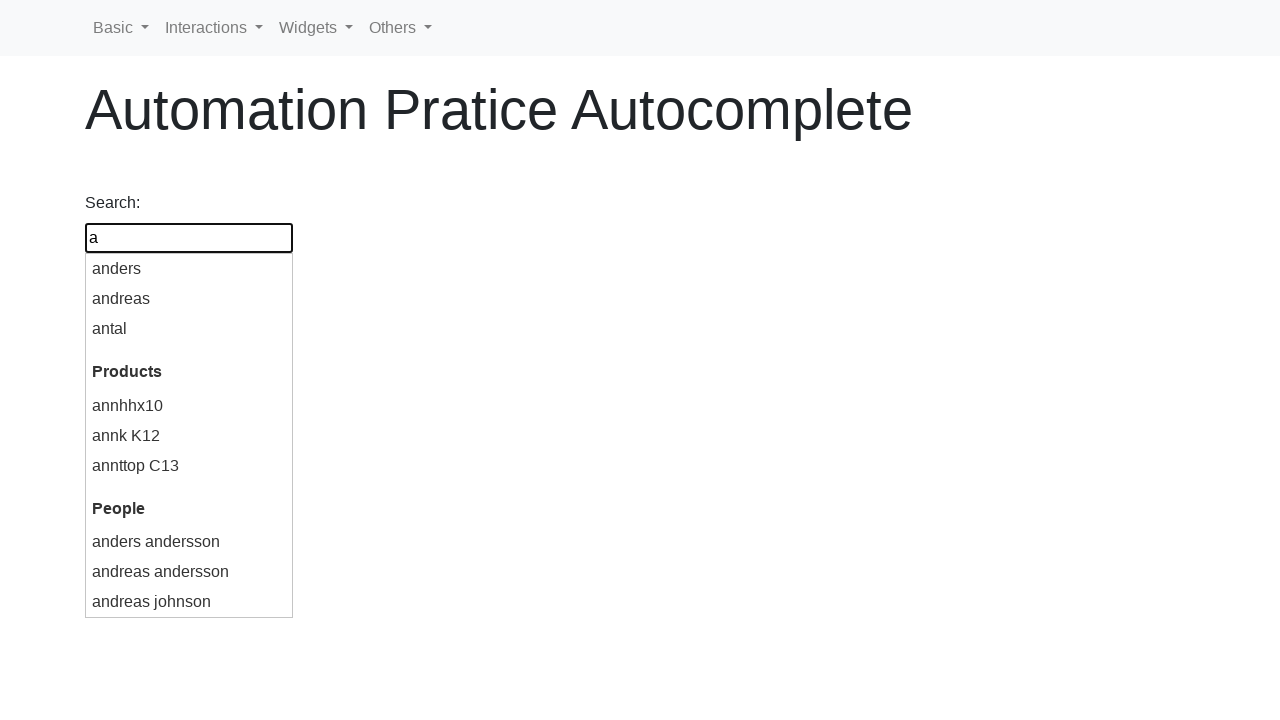

Selected random option at index 5: 'annttop C13'
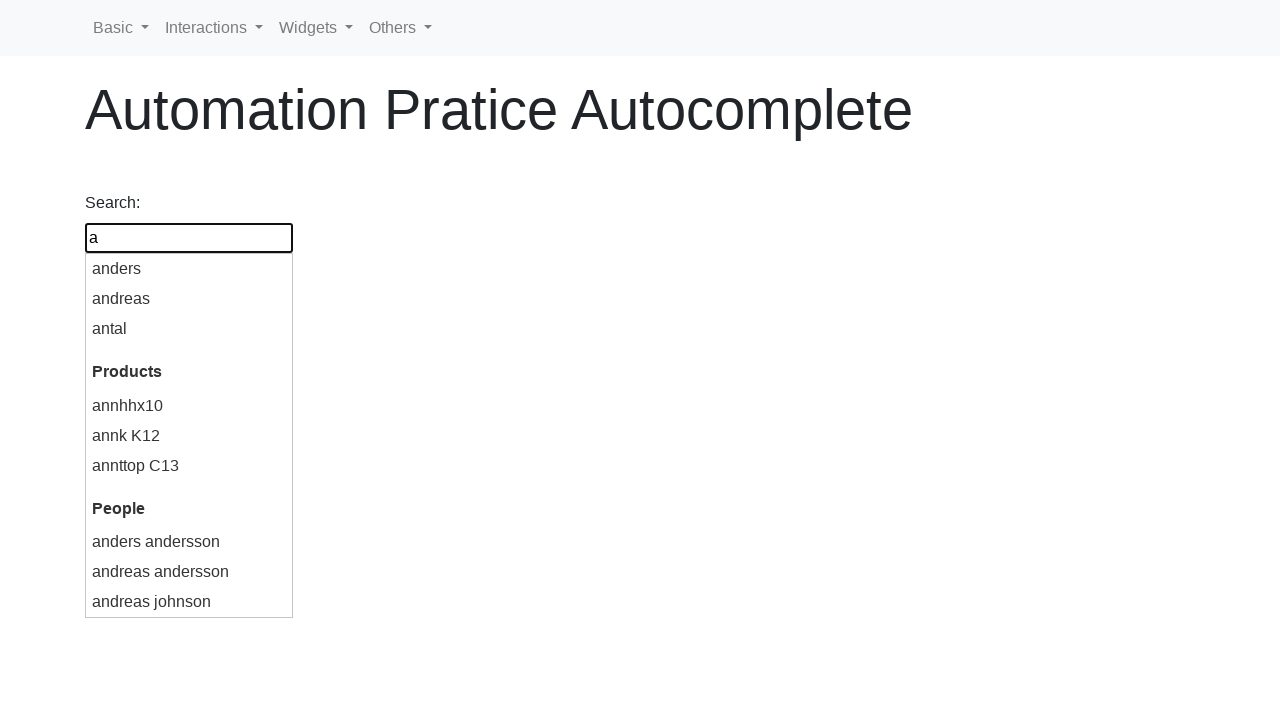

Clicked on the selected option 'annttop C13' at (189, 466) on .ui-menu-item >> nth=5
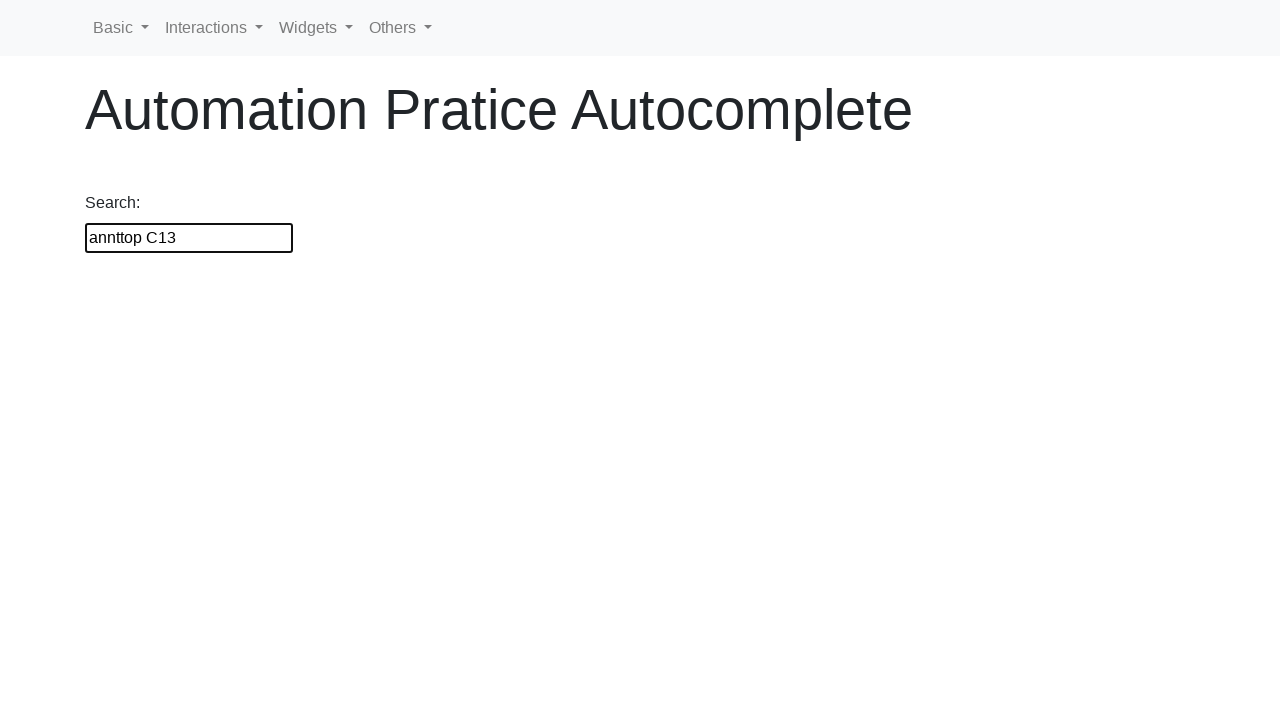

Verified that input field contains the selected option text: 'annttop C13'
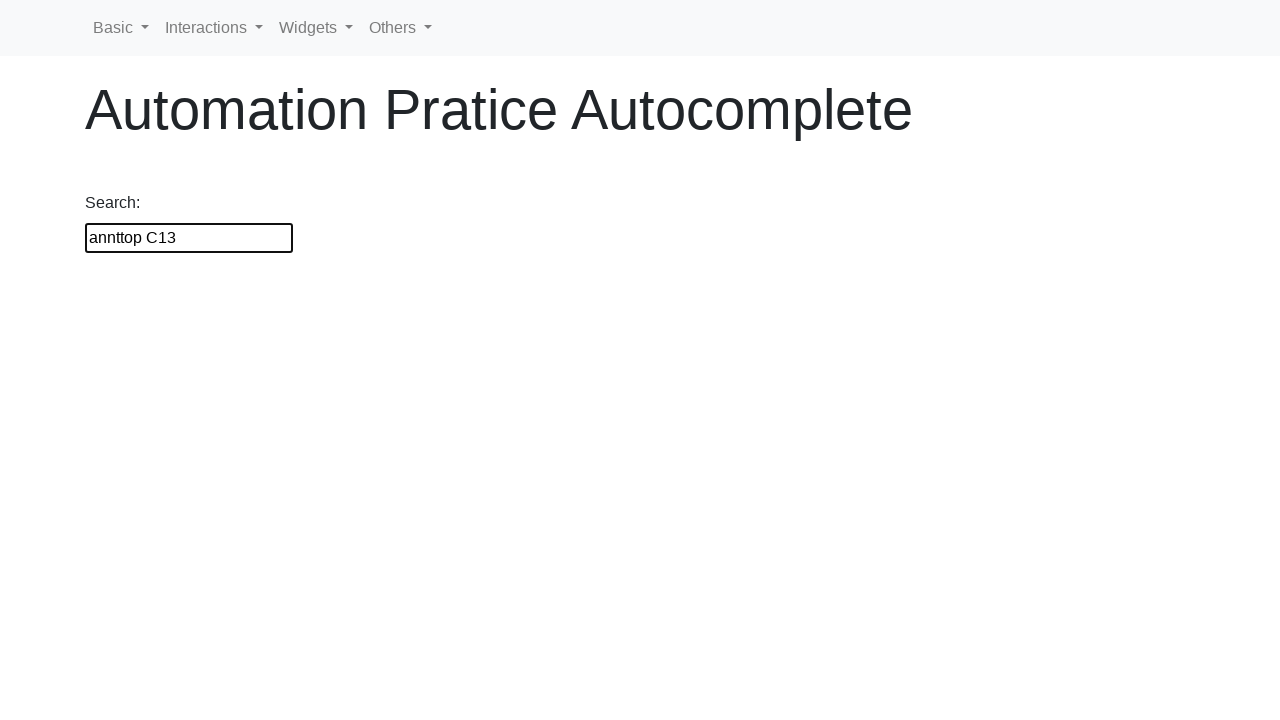

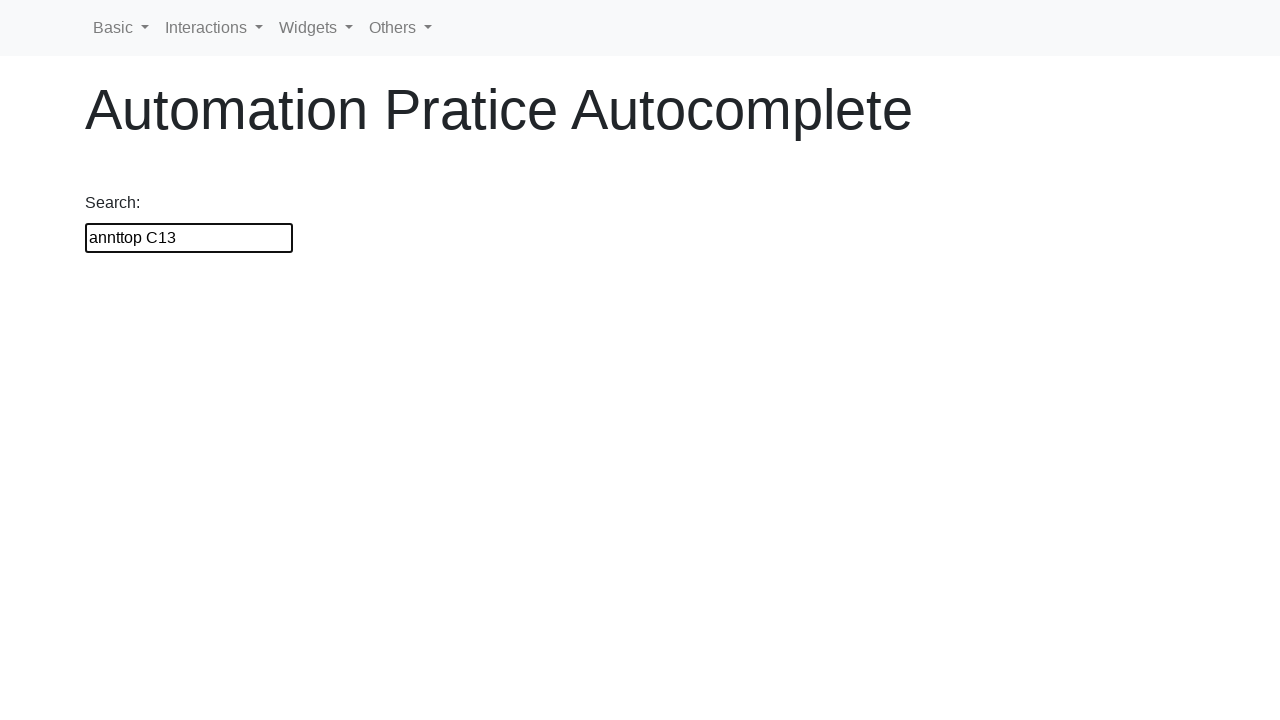